Tests HKTV Mall search results page by waiting for products to load and navigating to the next page using pagination controls

Starting URL: https://www.hktvmall.com/hktv/zh/search_a?keyword=%E5%8F%A3%E7%BD%A9&bannerCategory=AA32250000000

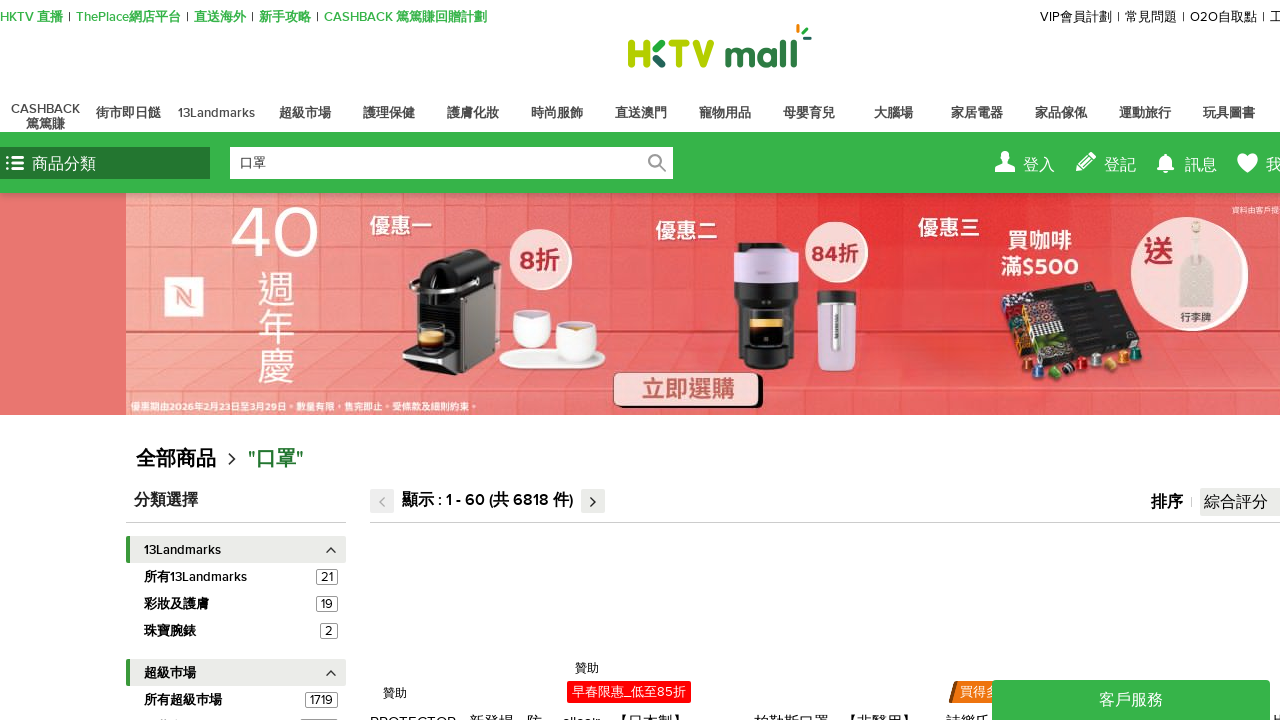

Waited for product listings to load
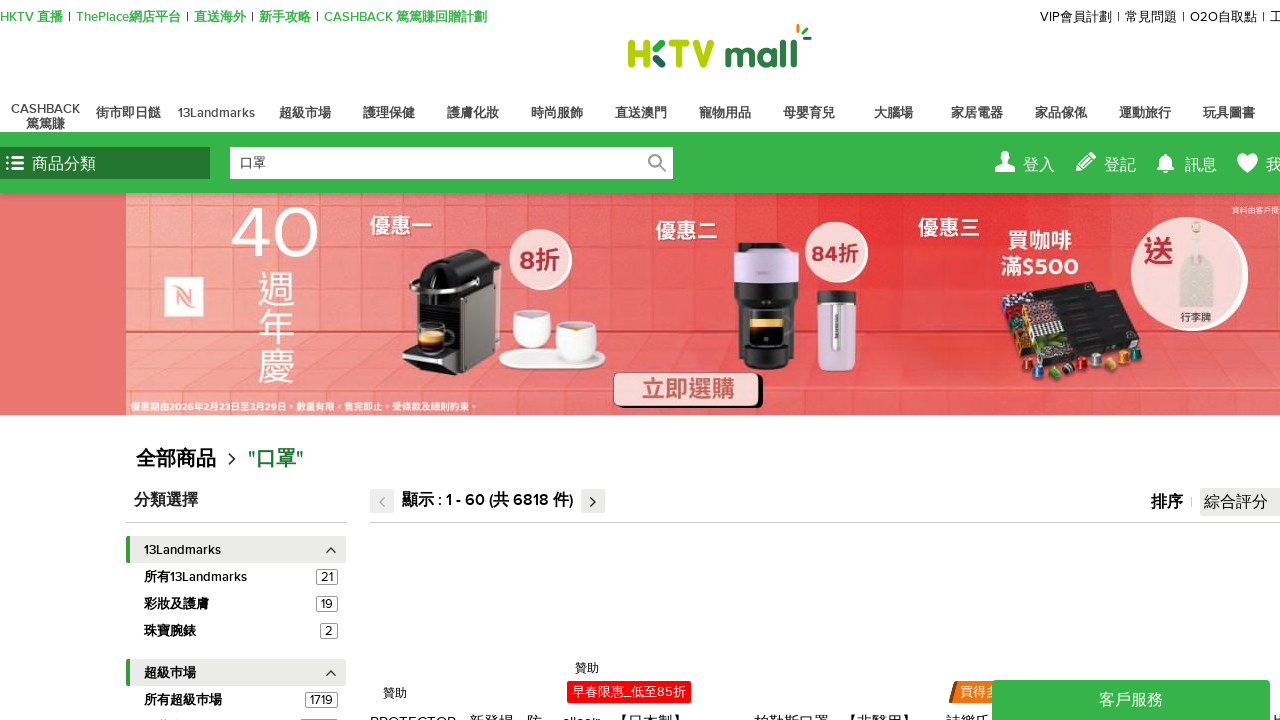

Verified product wrapper elements are present
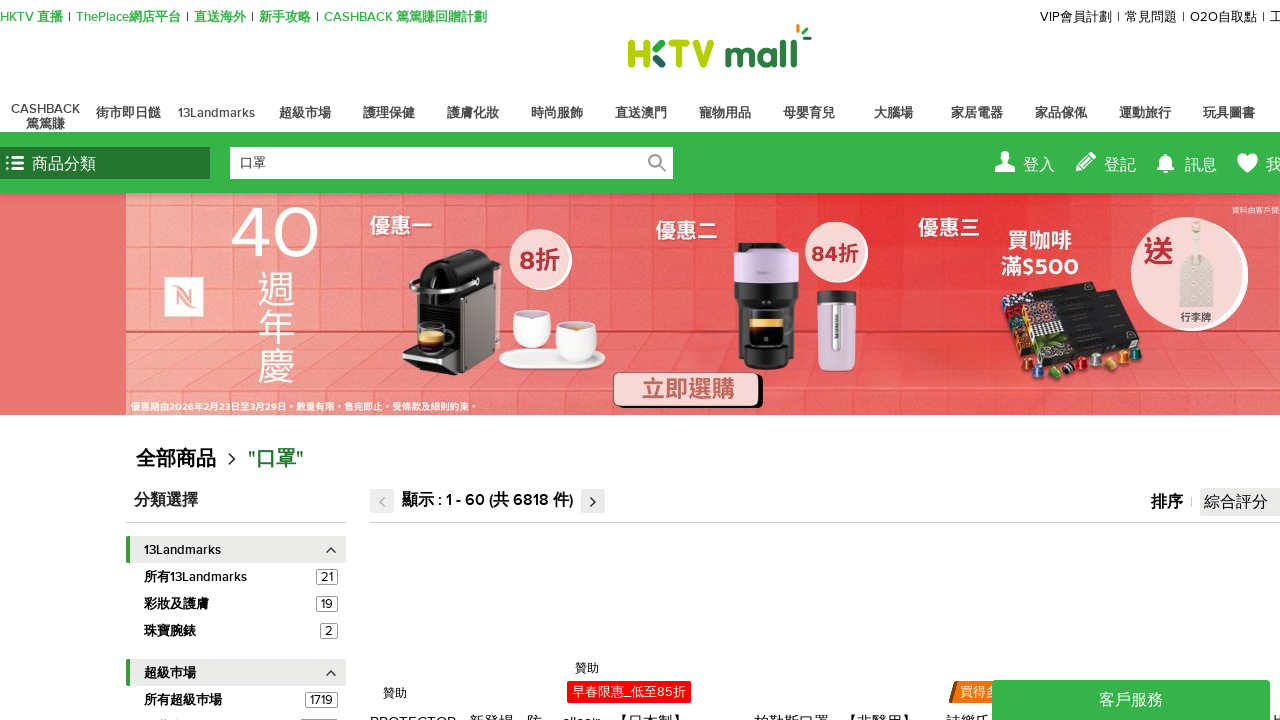

Located the next page button
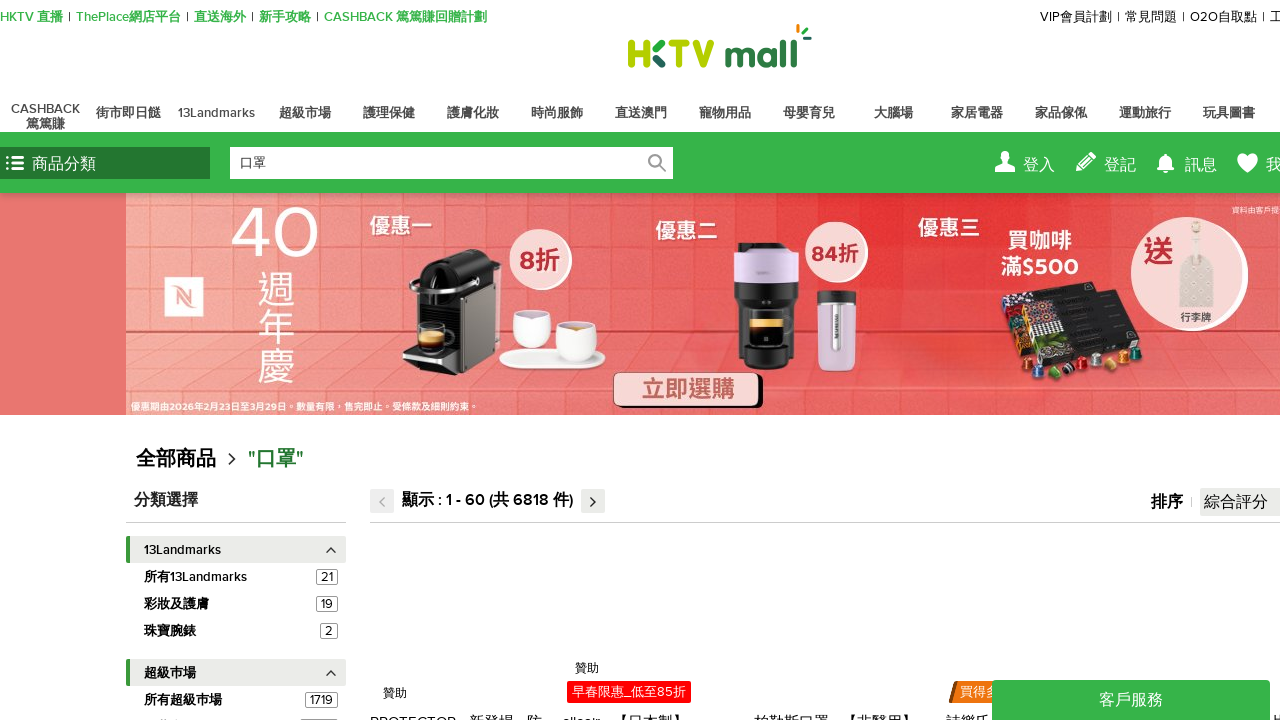

Scrolled next page button into view
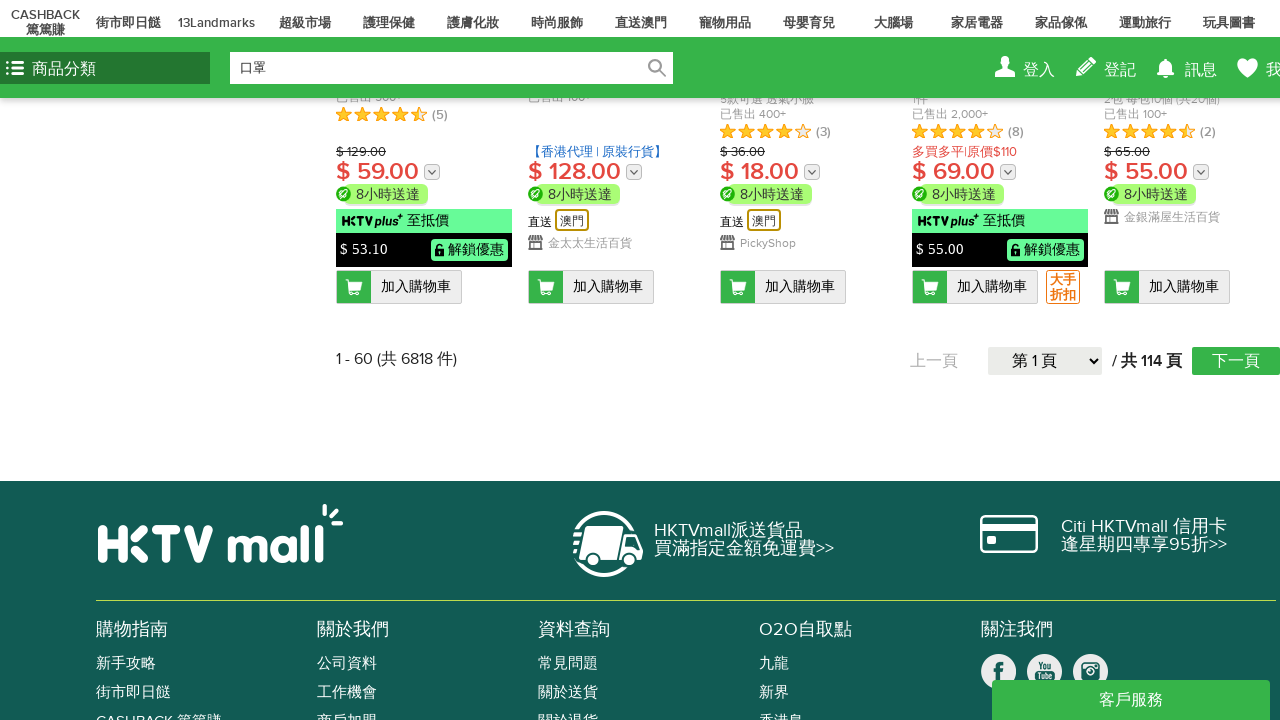

Clicked the next page button at (1236, 361) on #paginationMenu_nextBtn
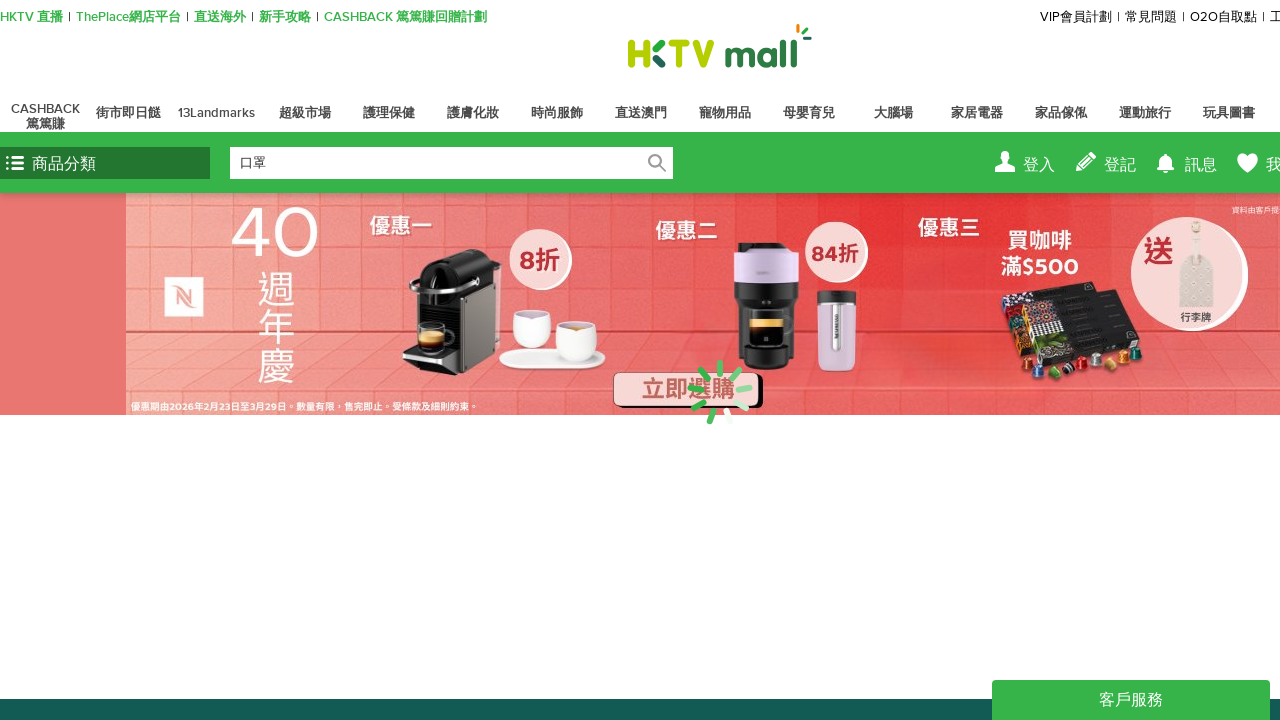

Waited for new products to load on next page
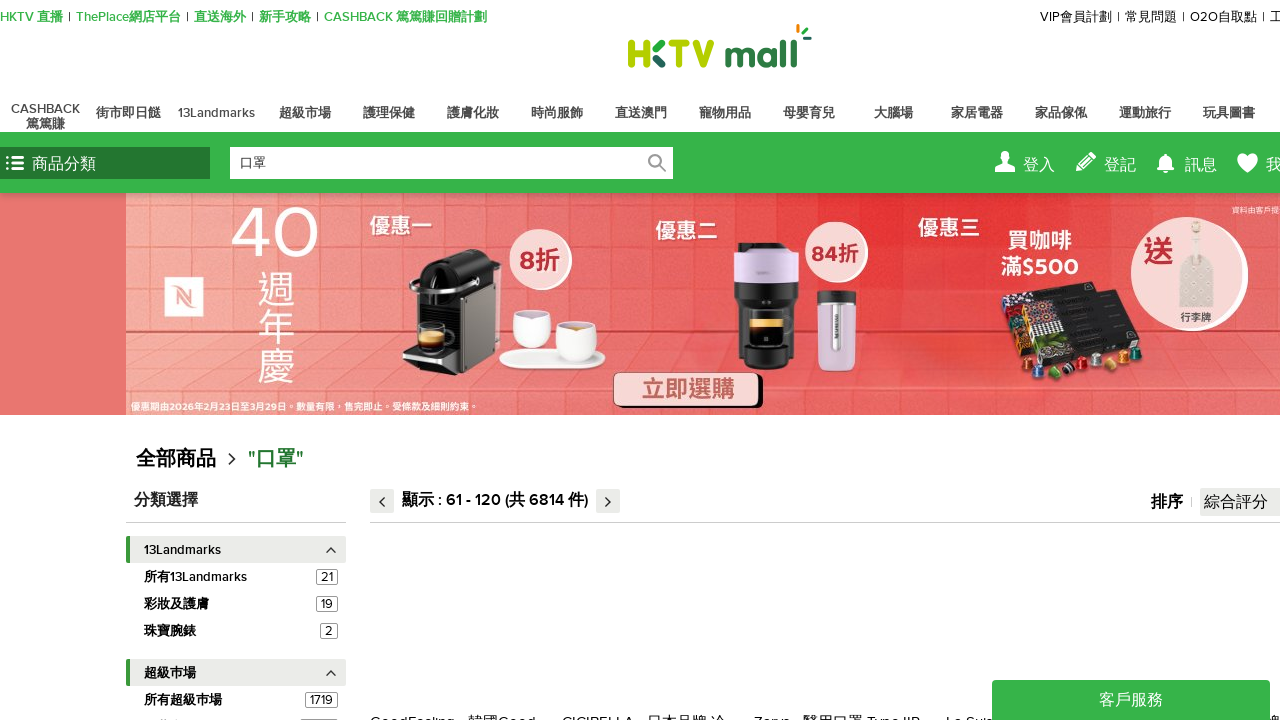

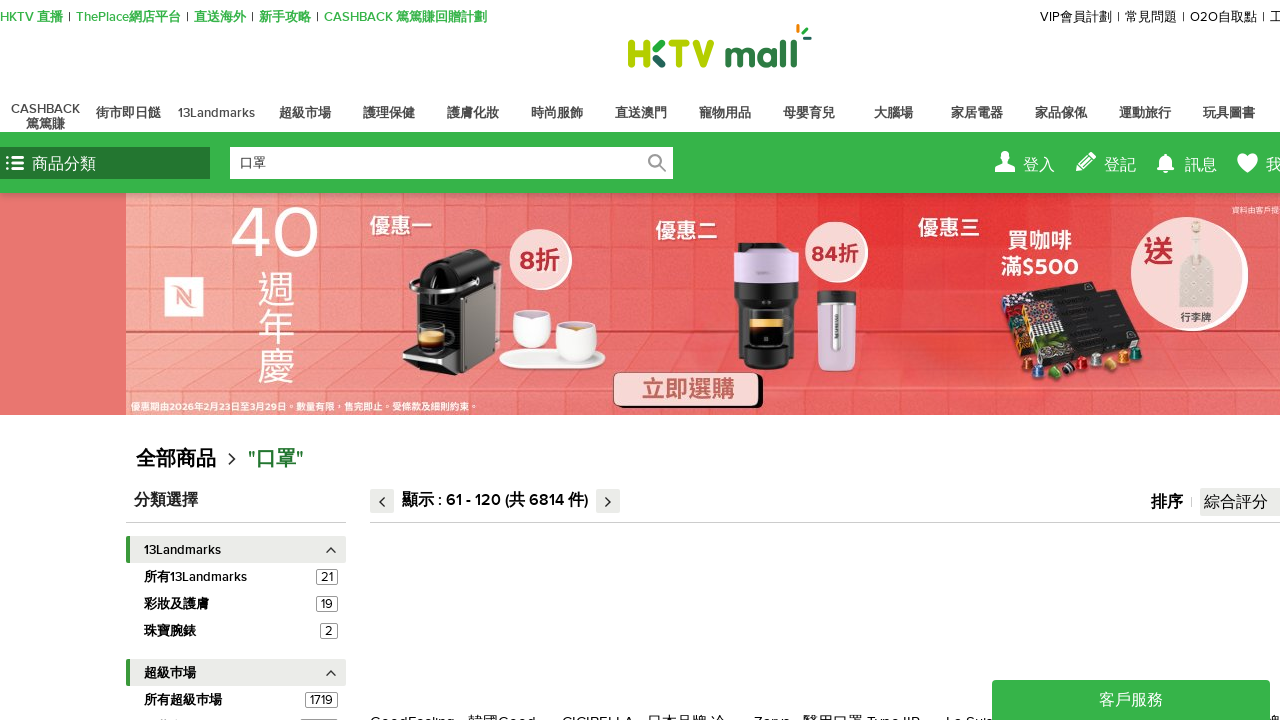